Tests hover functionality by moving the mouse over the first avatar figure element and verifying that the caption (additional user information) becomes visible.

Starting URL: http://the-internet.herokuapp.com/hovers

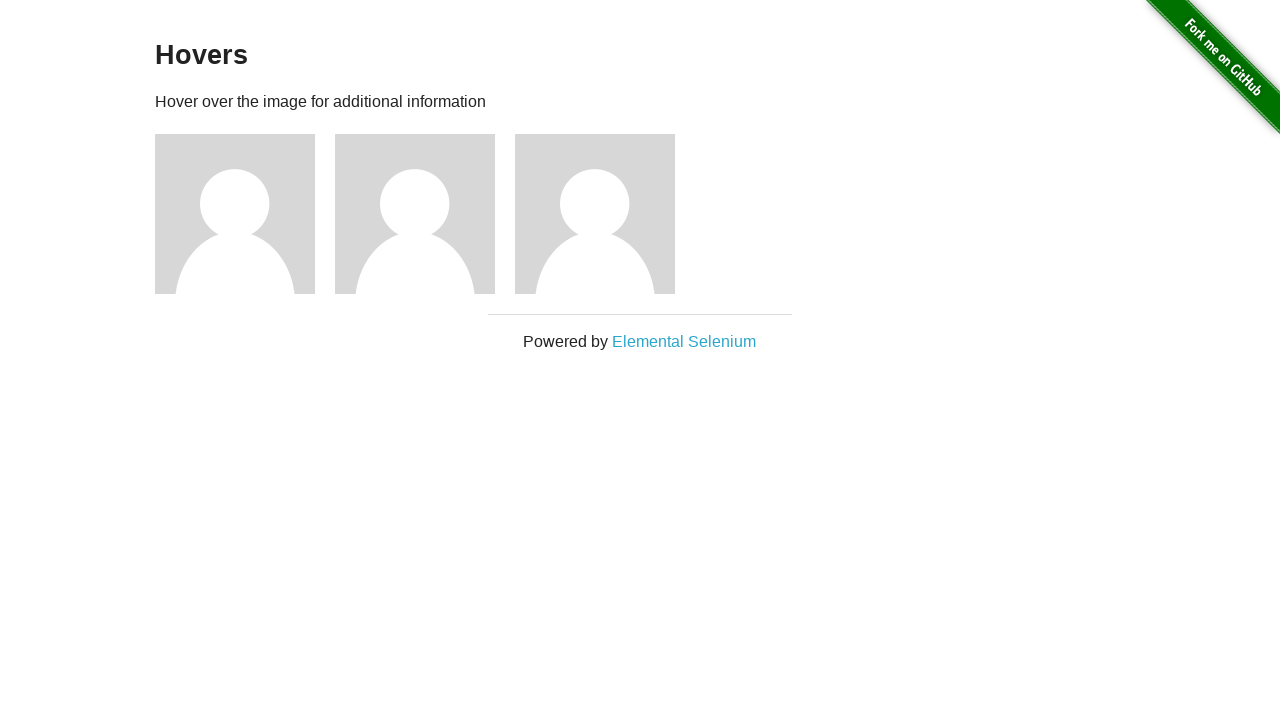

Navigated to hovers test page
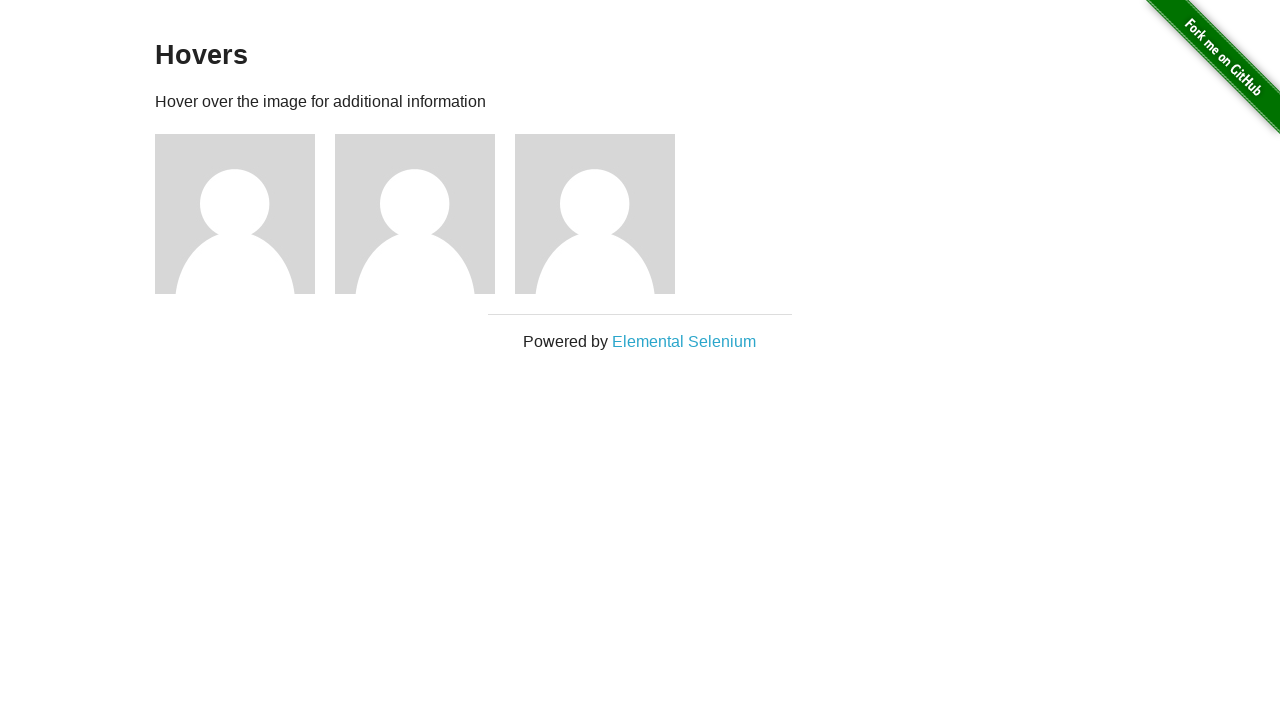

Located the first avatar figure element
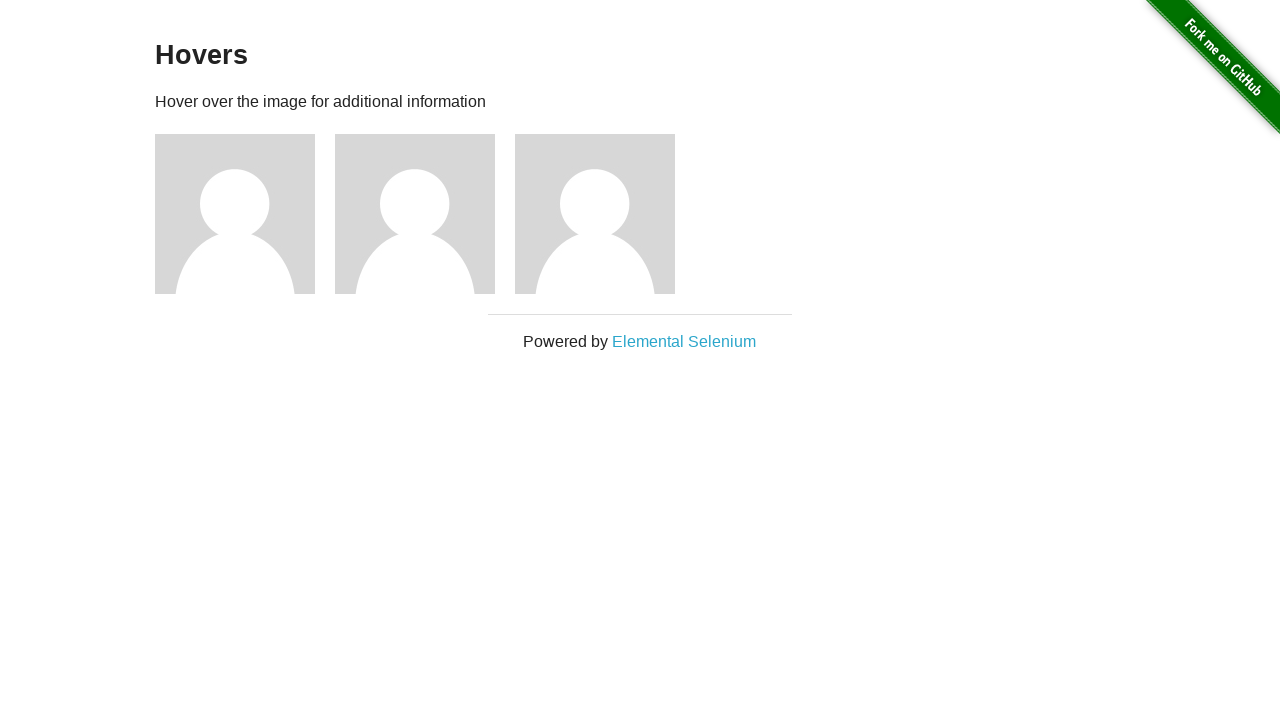

Hovered over the first avatar to trigger caption display at (245, 214) on .figure >> nth=0
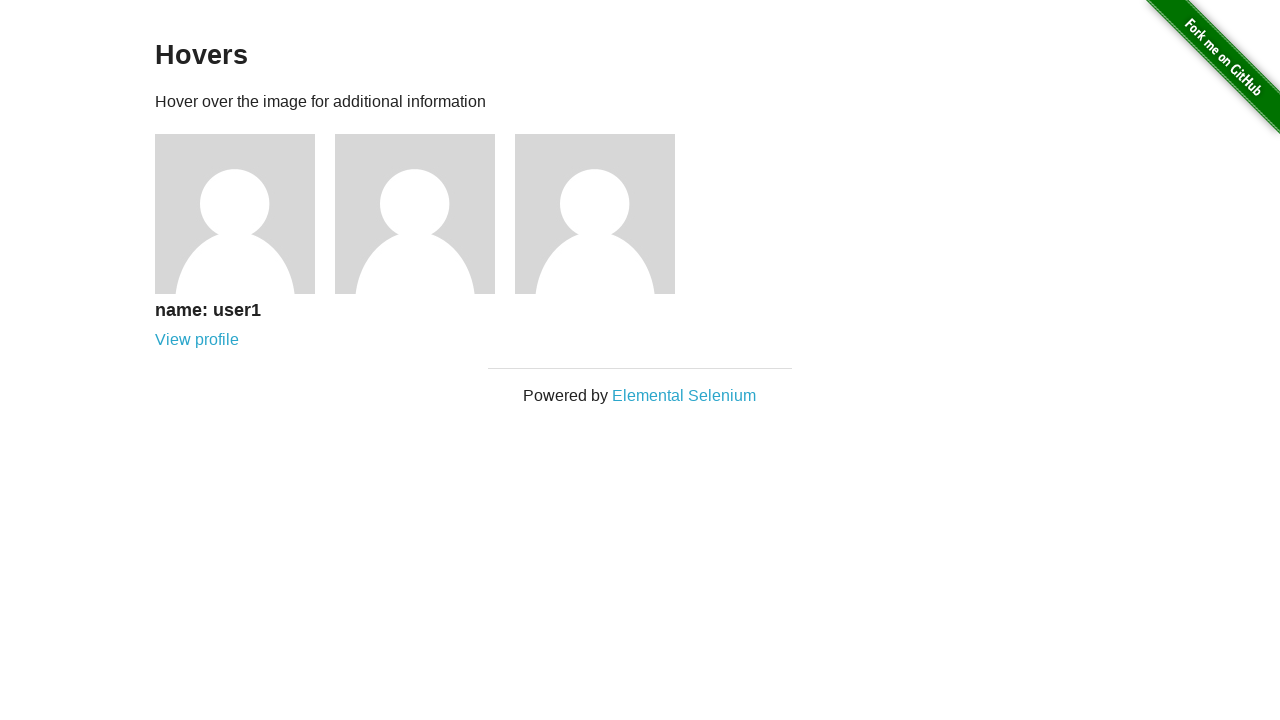

Located the caption element
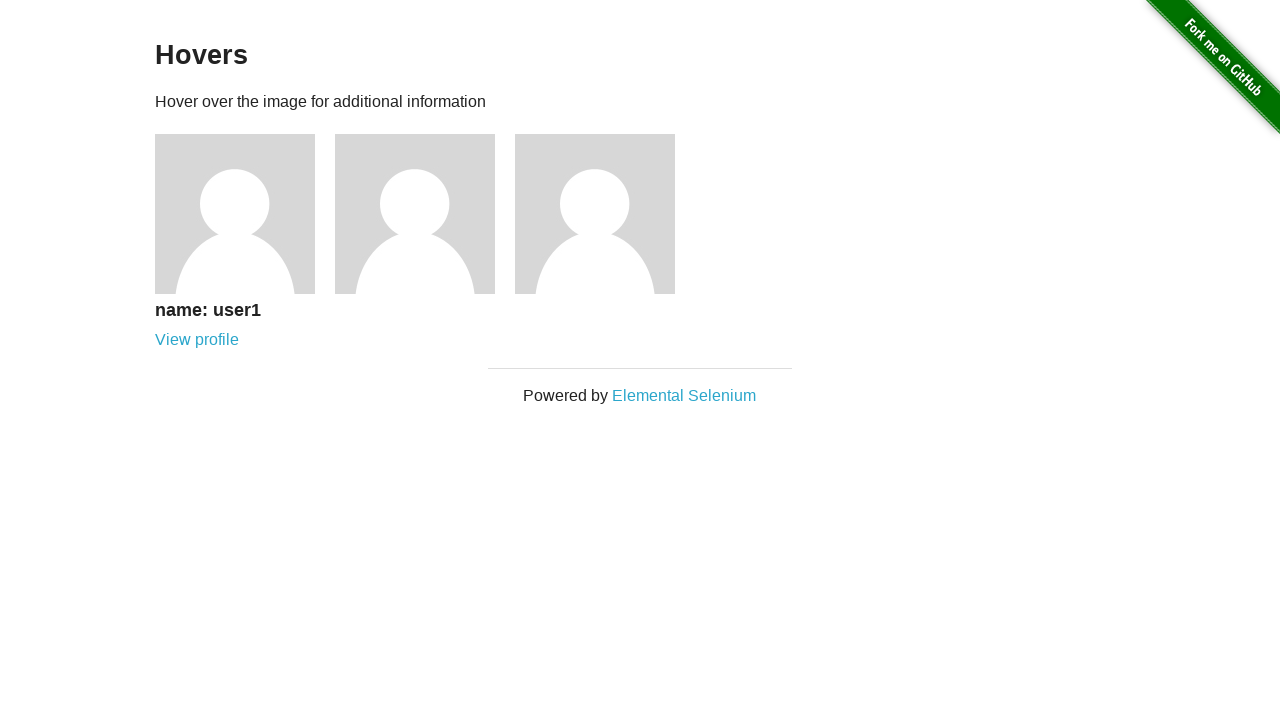

Verified that the caption is visible after hovering
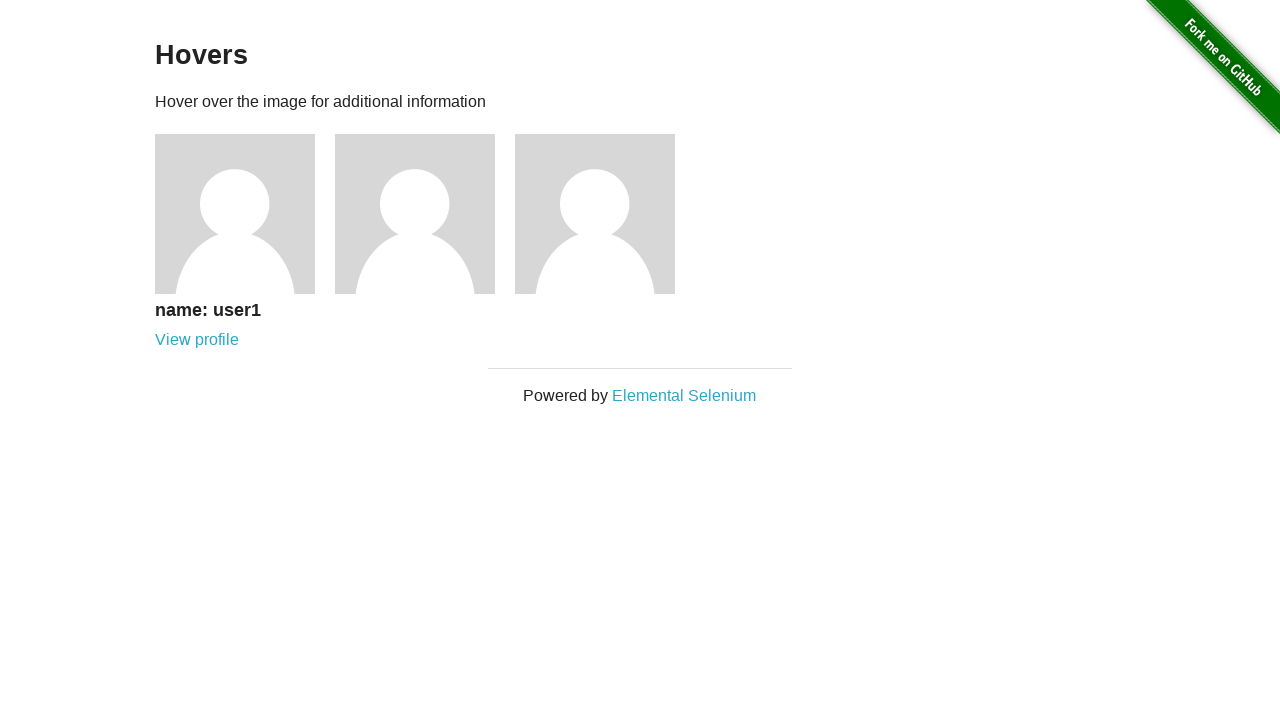

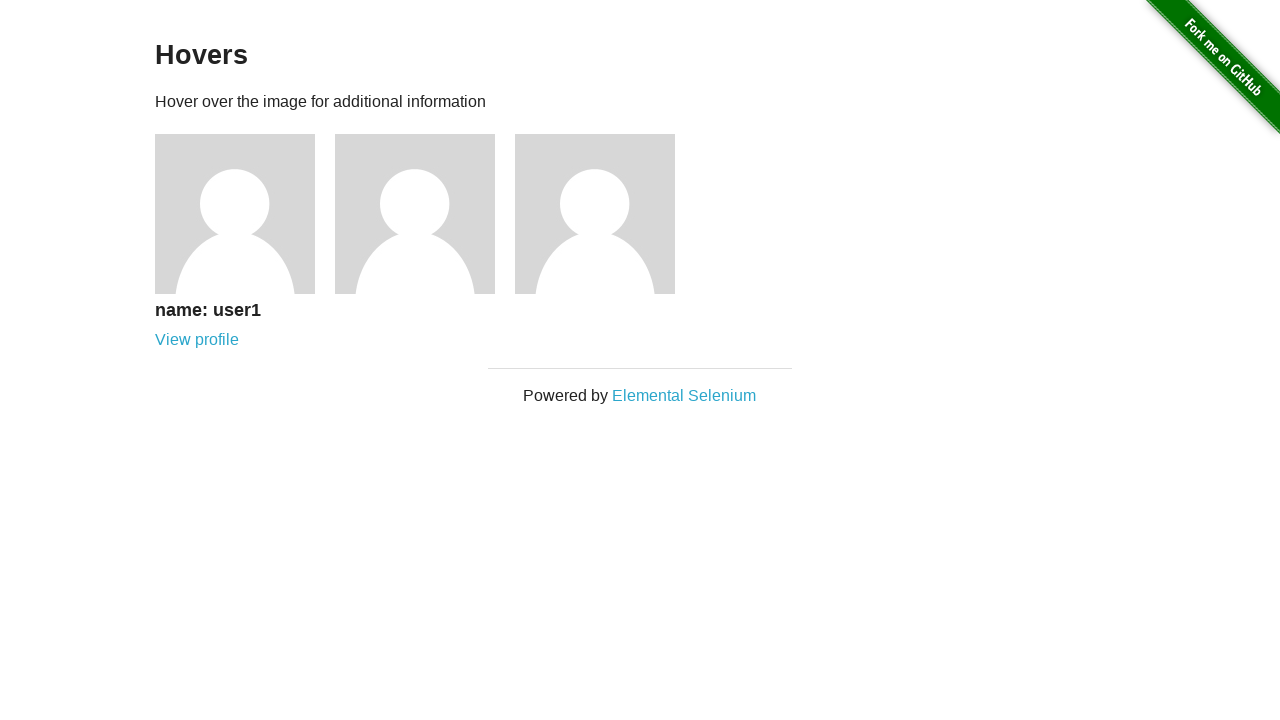